Tests browser navigation methods by visiting multiple websites (DTDC, Samsung, Apple), demonstrating forward/back navigation, window maximize, and page refresh functionality

Starting URL: https://www.dtdc.in/

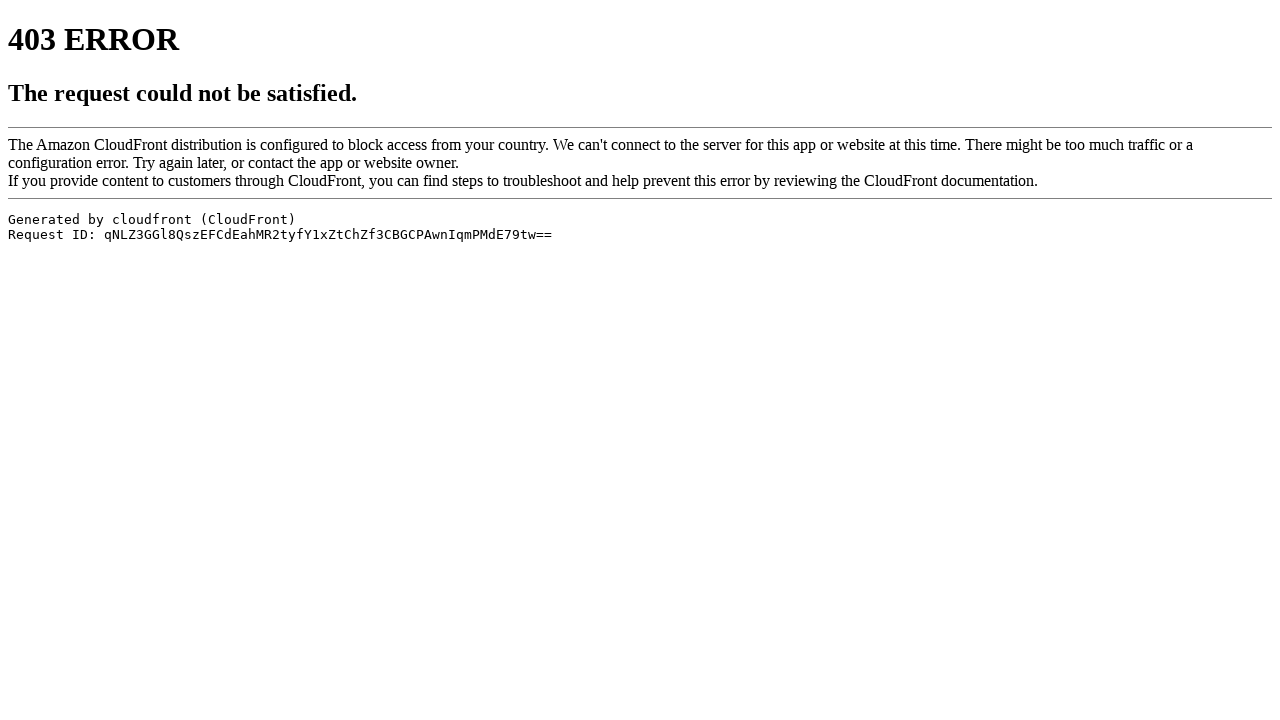

Navigated to Samsung Fest page
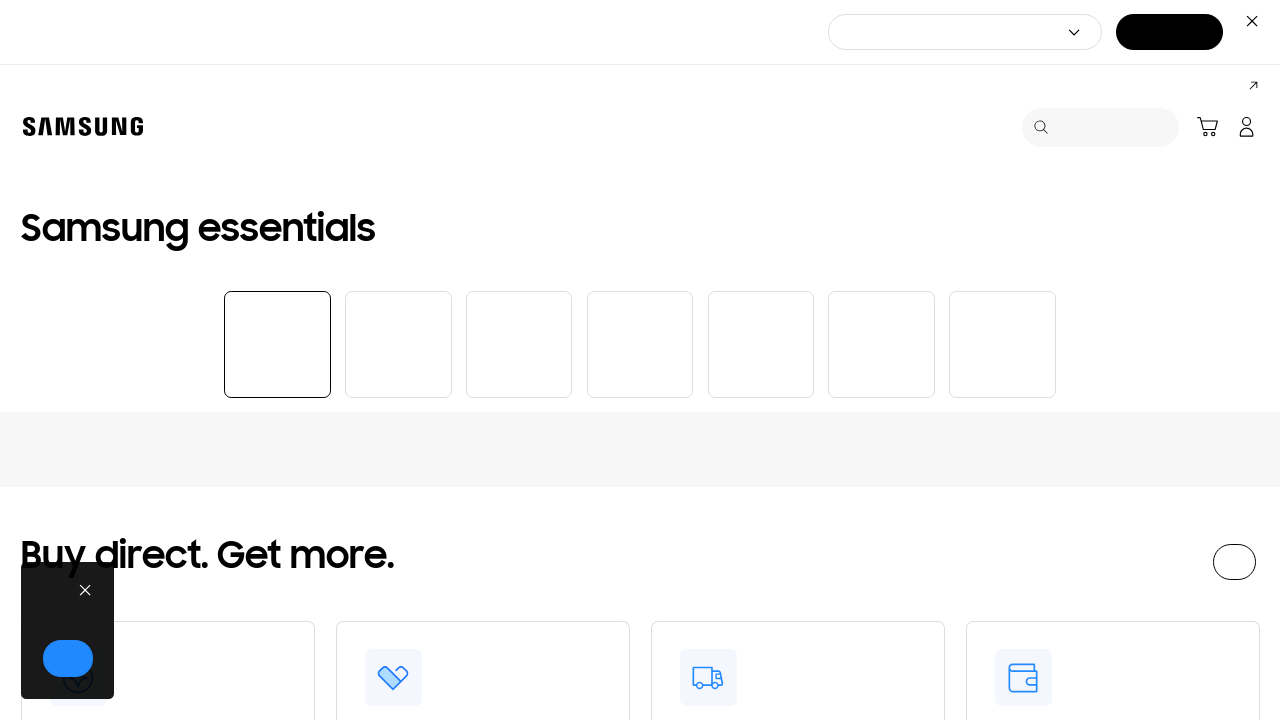

Maximized browser window to 1920x1080
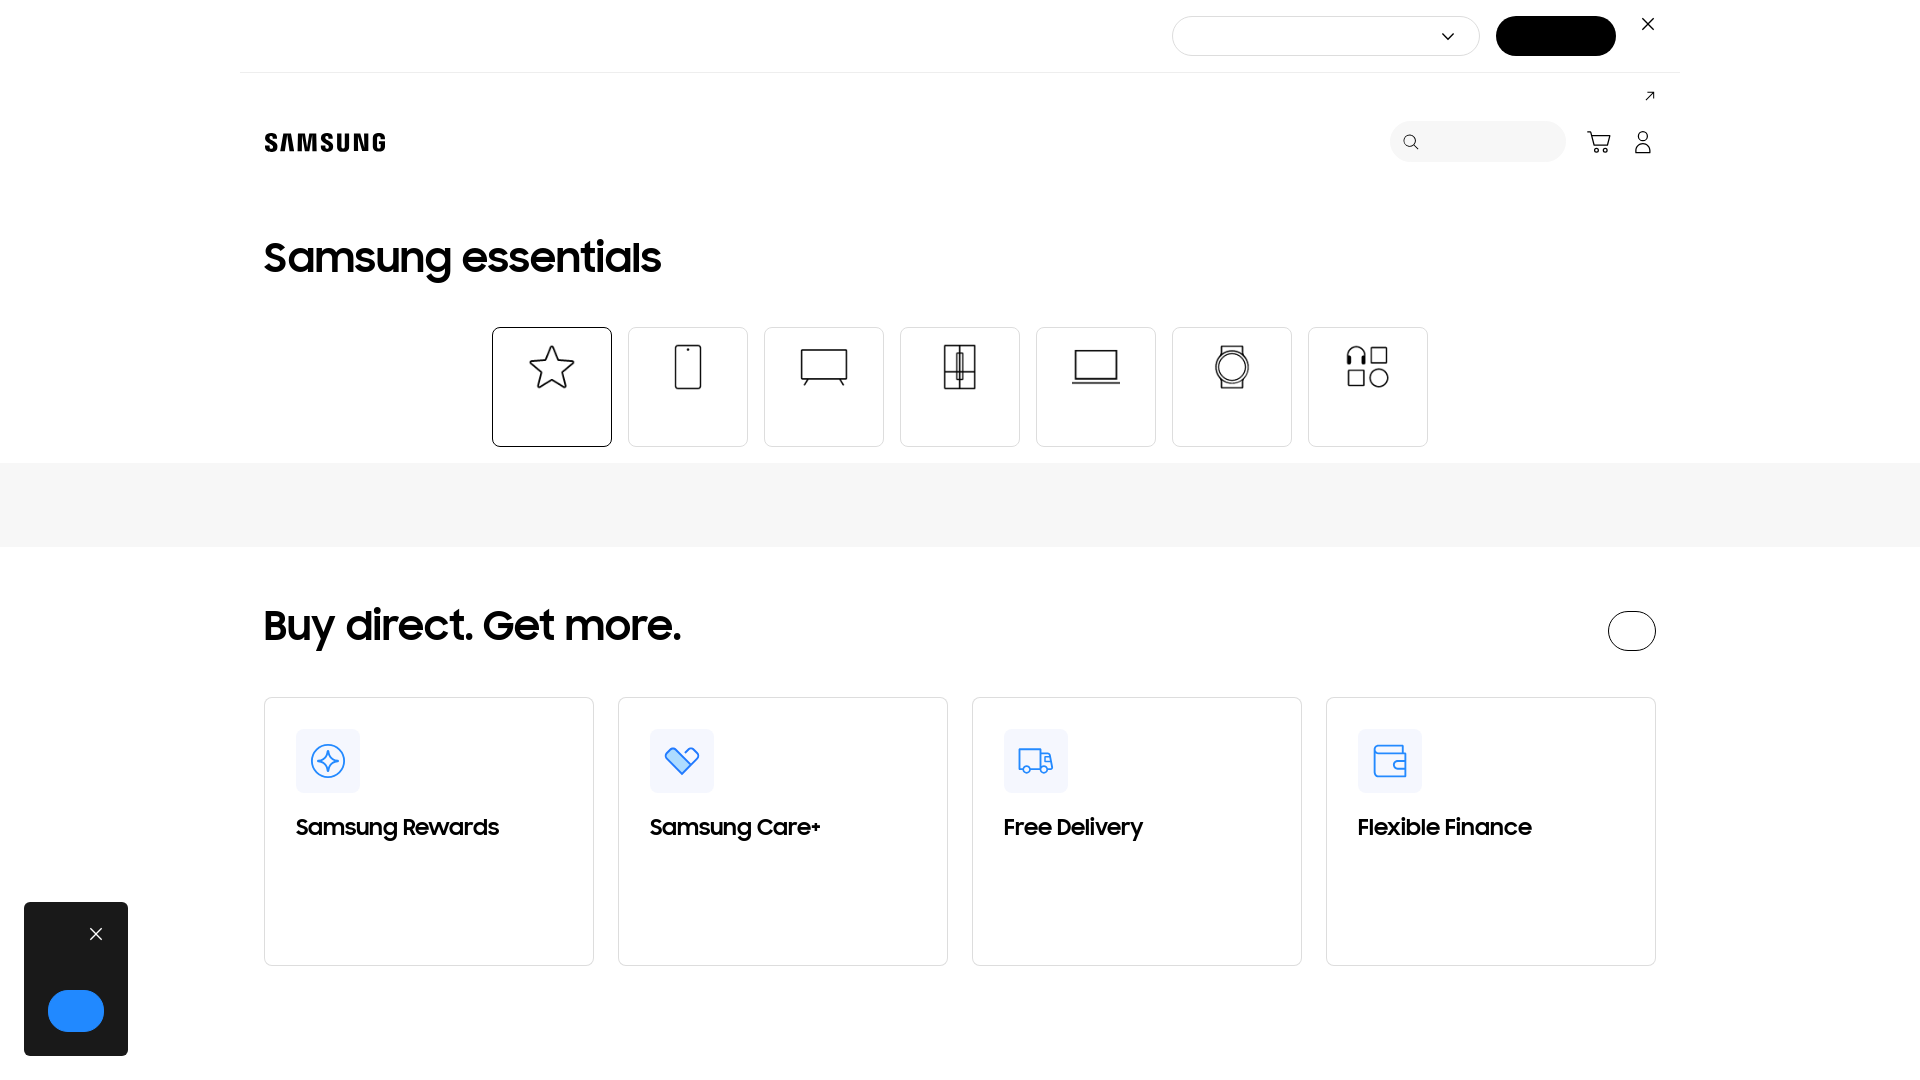

Navigated back to DTDC page
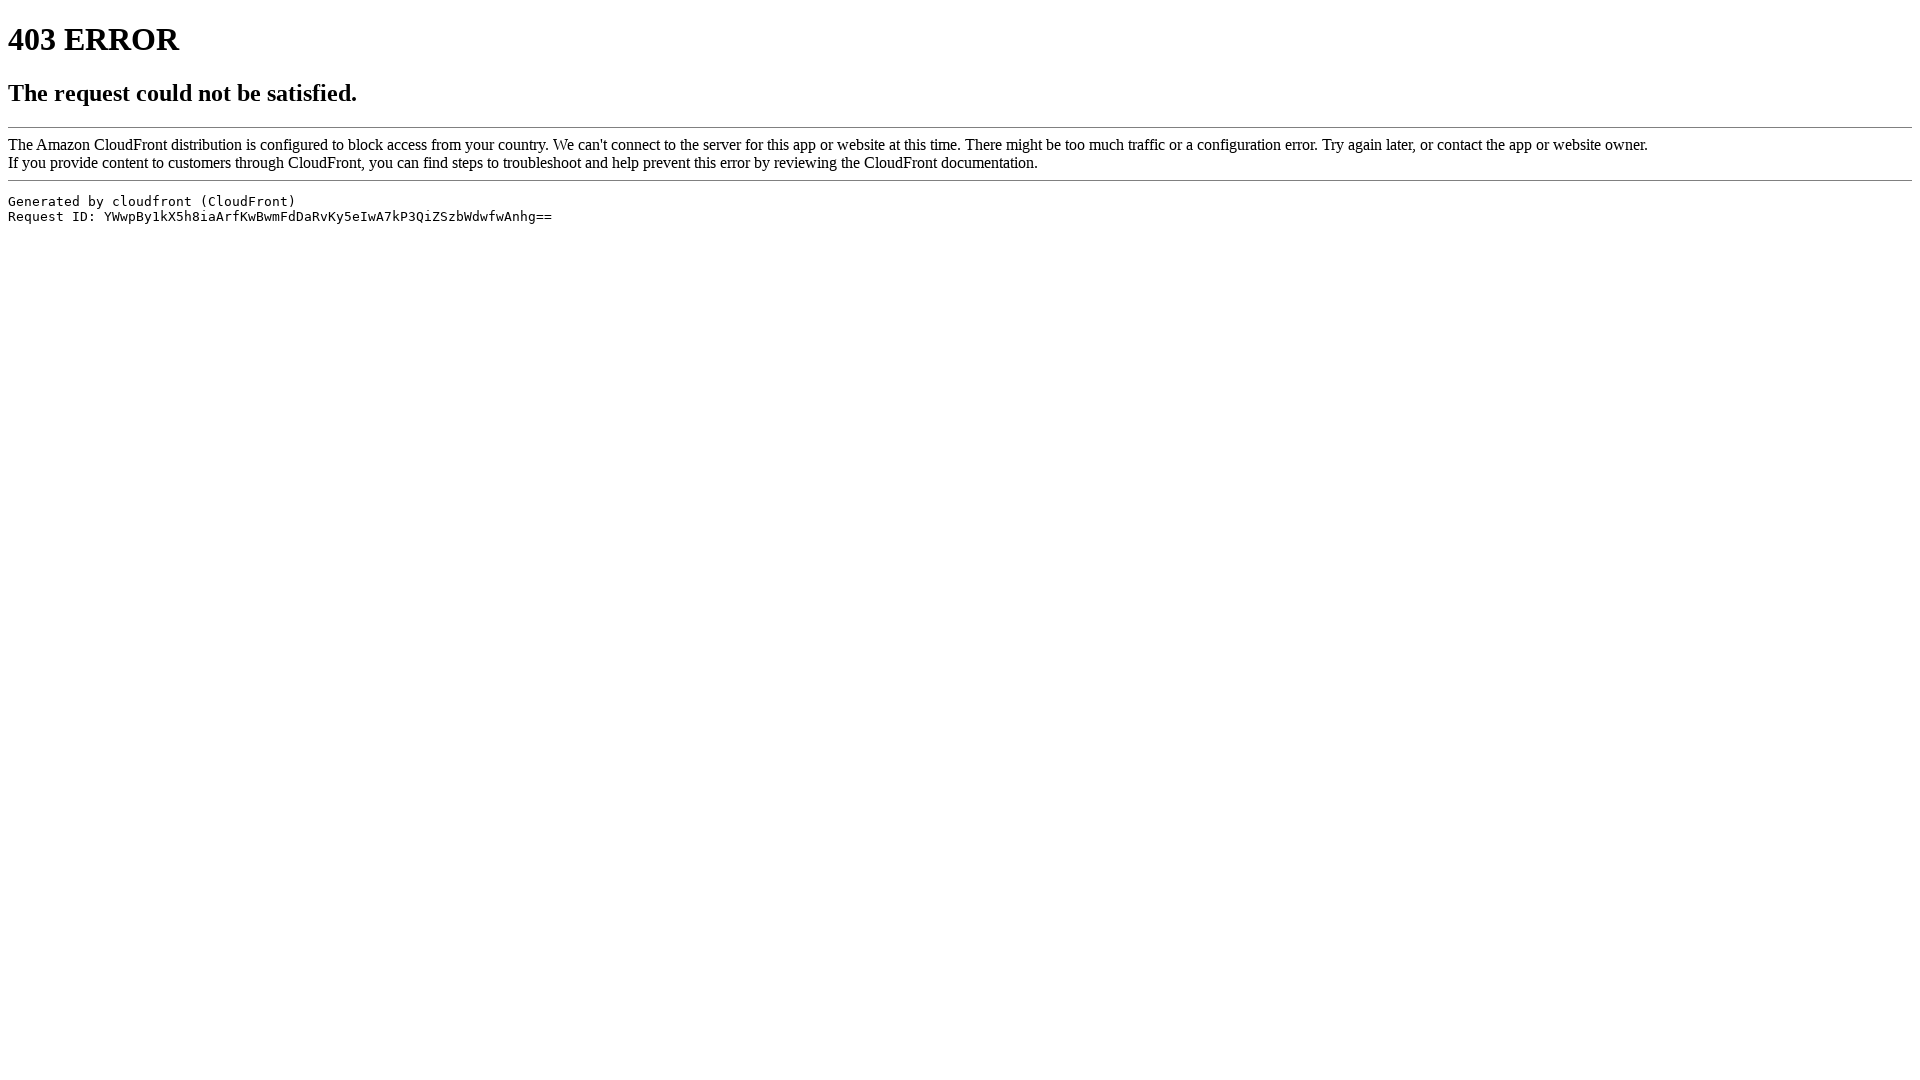

Navigated forward to Samsung page
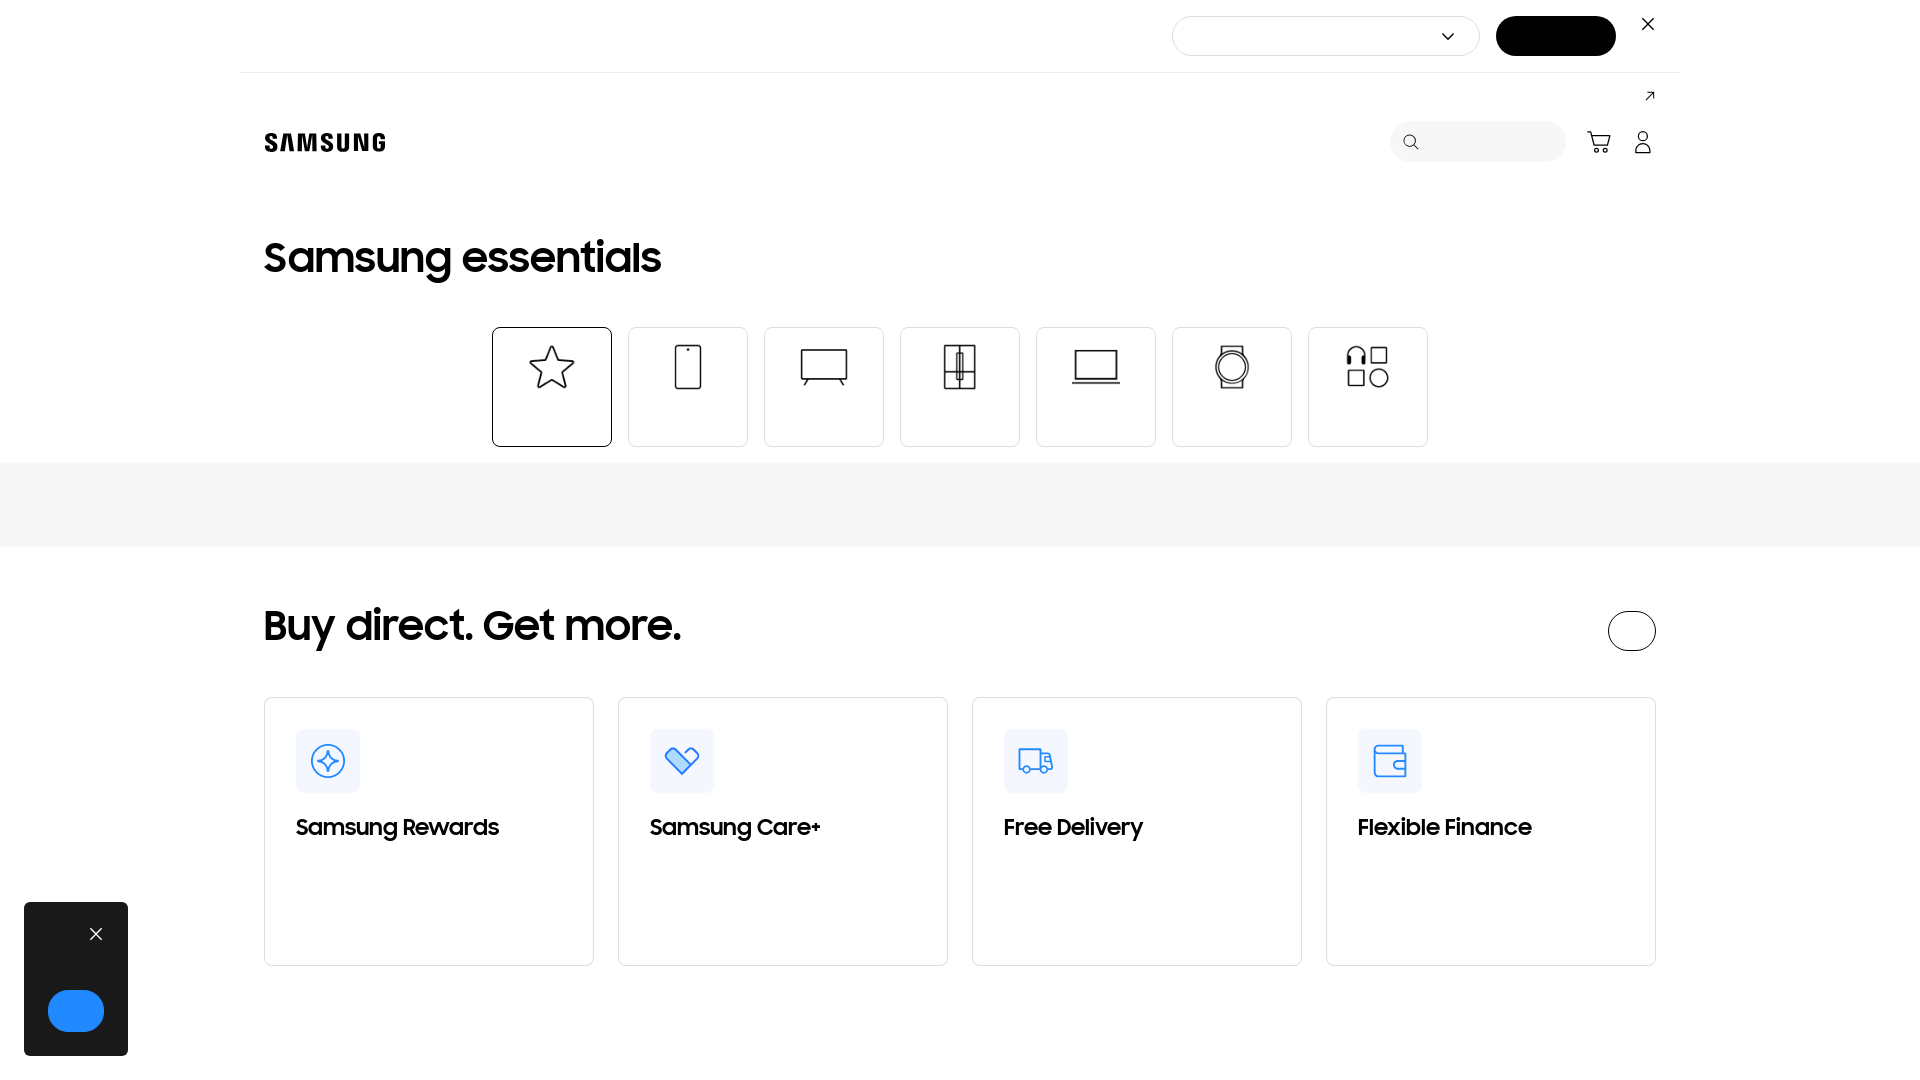

Navigated to Apple iPhone page
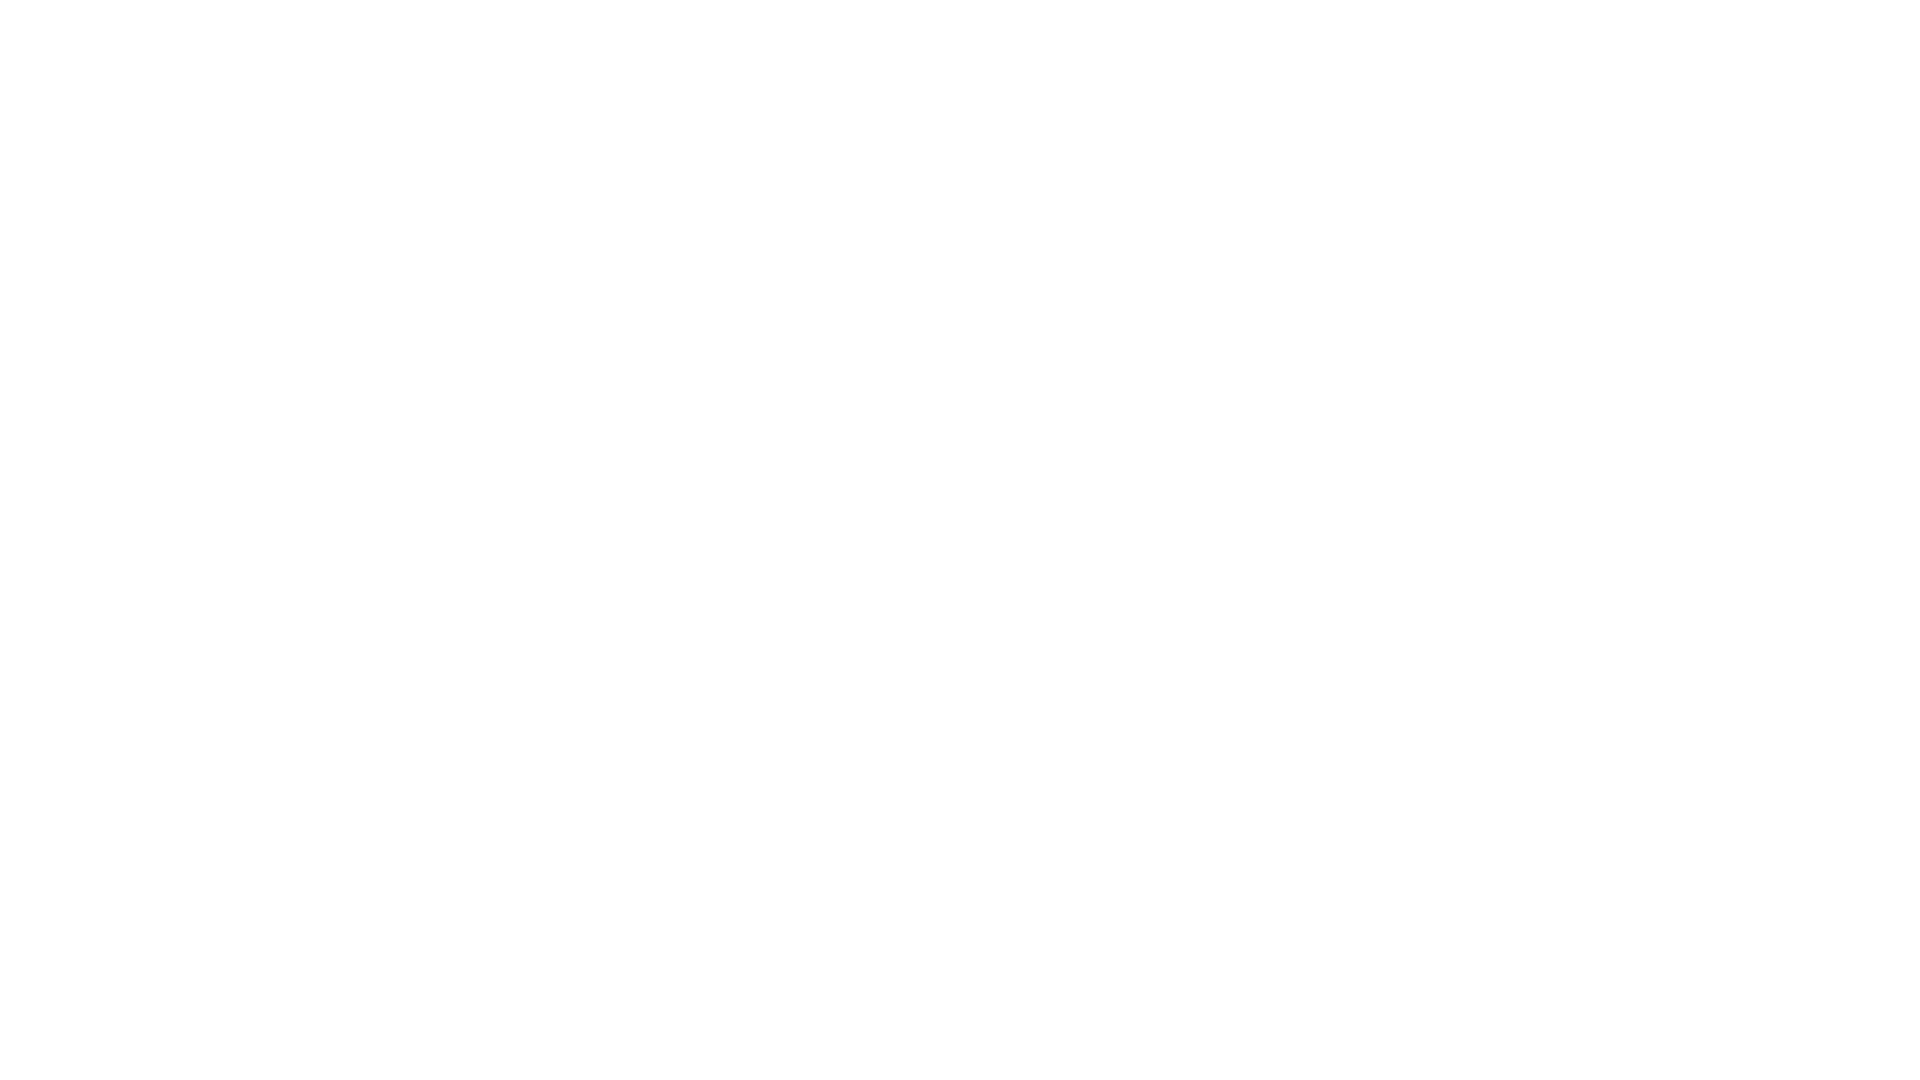

Refreshed the Apple iPhone page
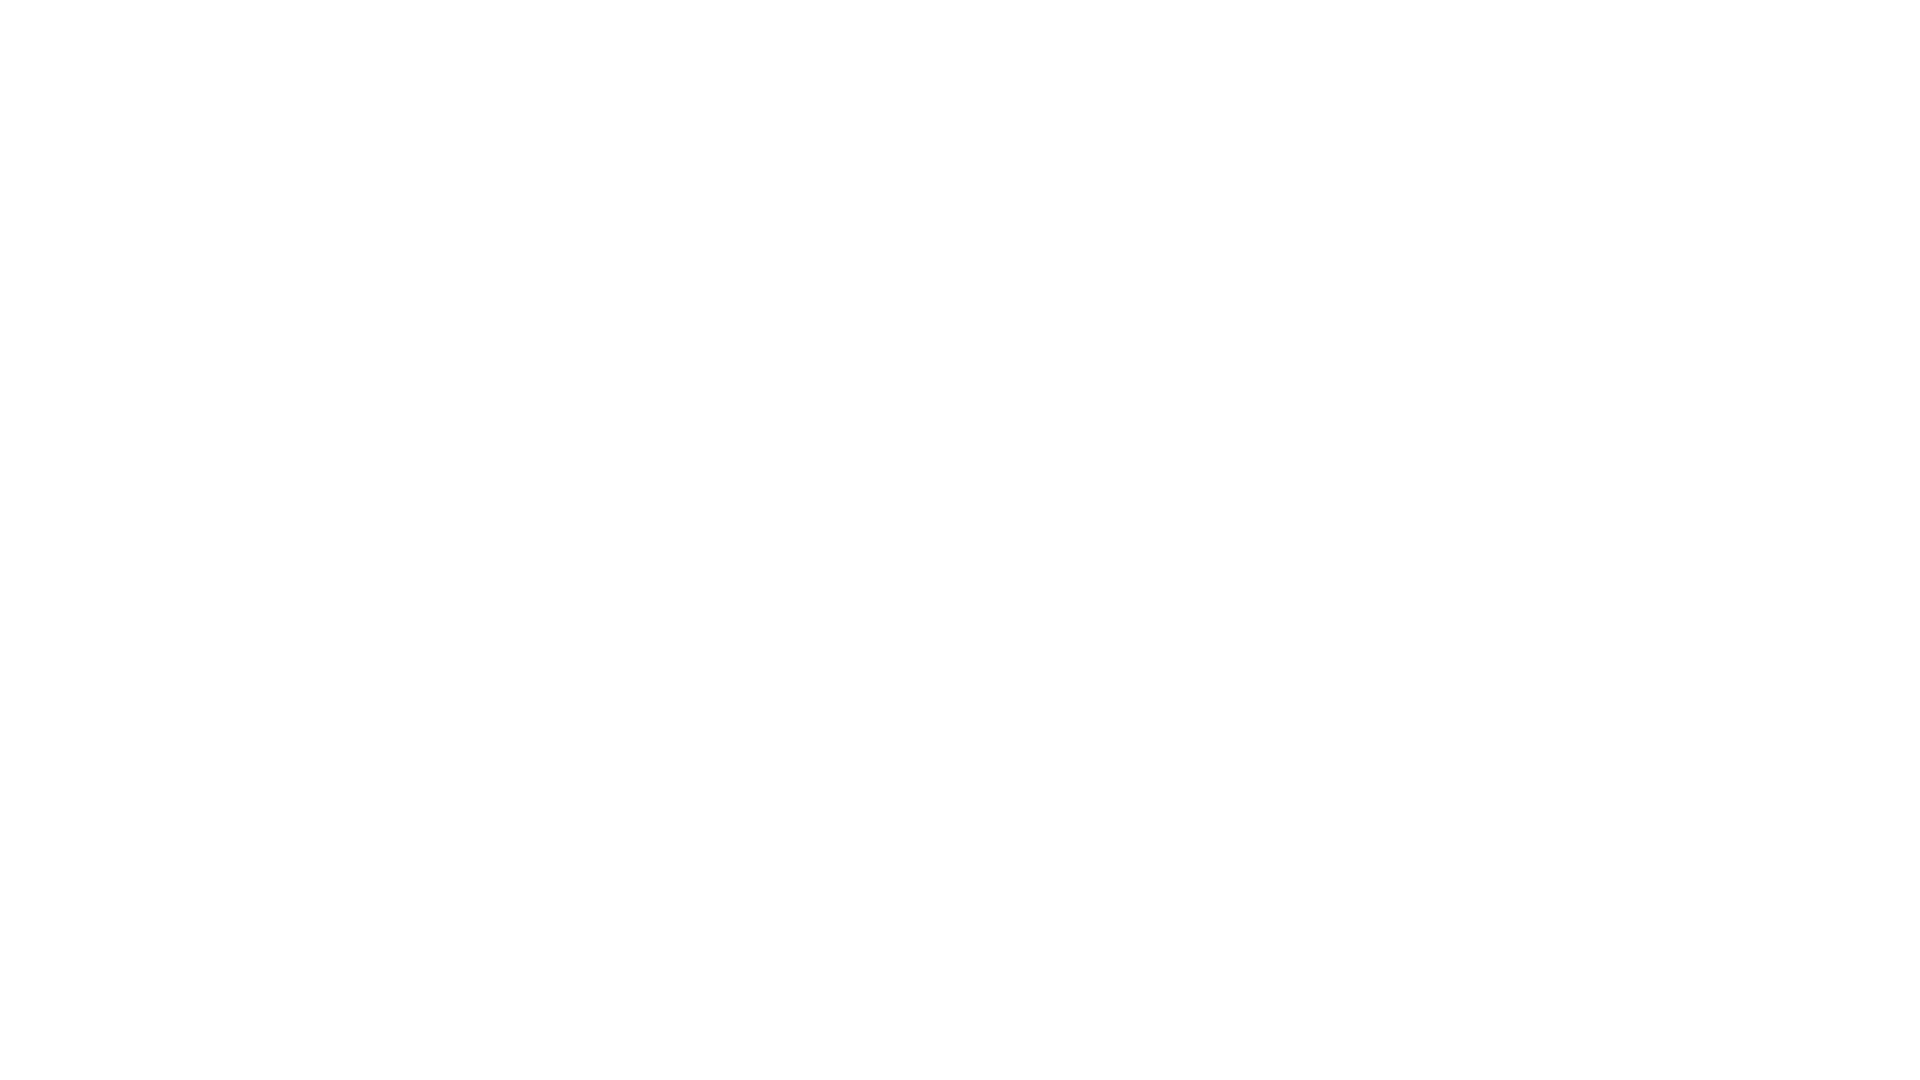

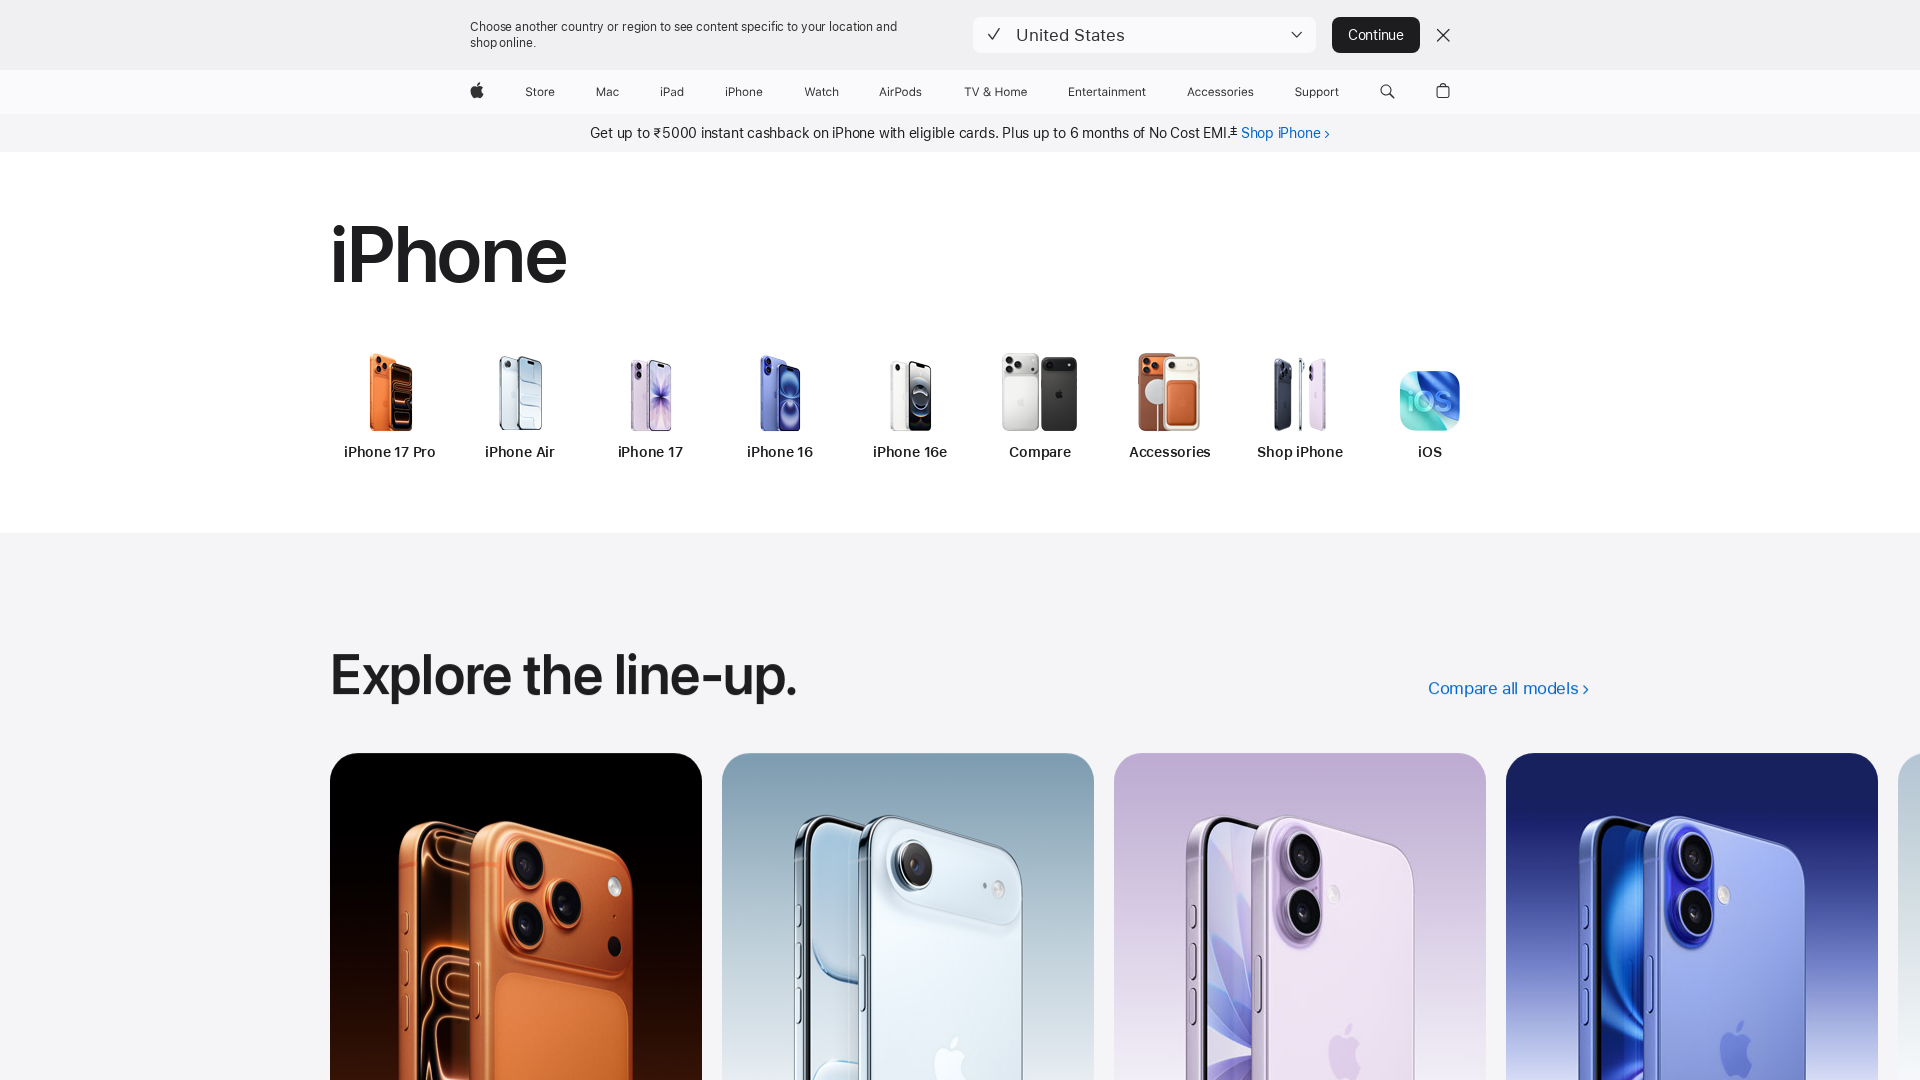